Tests prompt JavaScript alert handling by clicking the Prompt Alert button, entering a custom message in the prompt, and accepting it.

Starting URL: https://v1.training-support.net/selenium/javascript-alerts

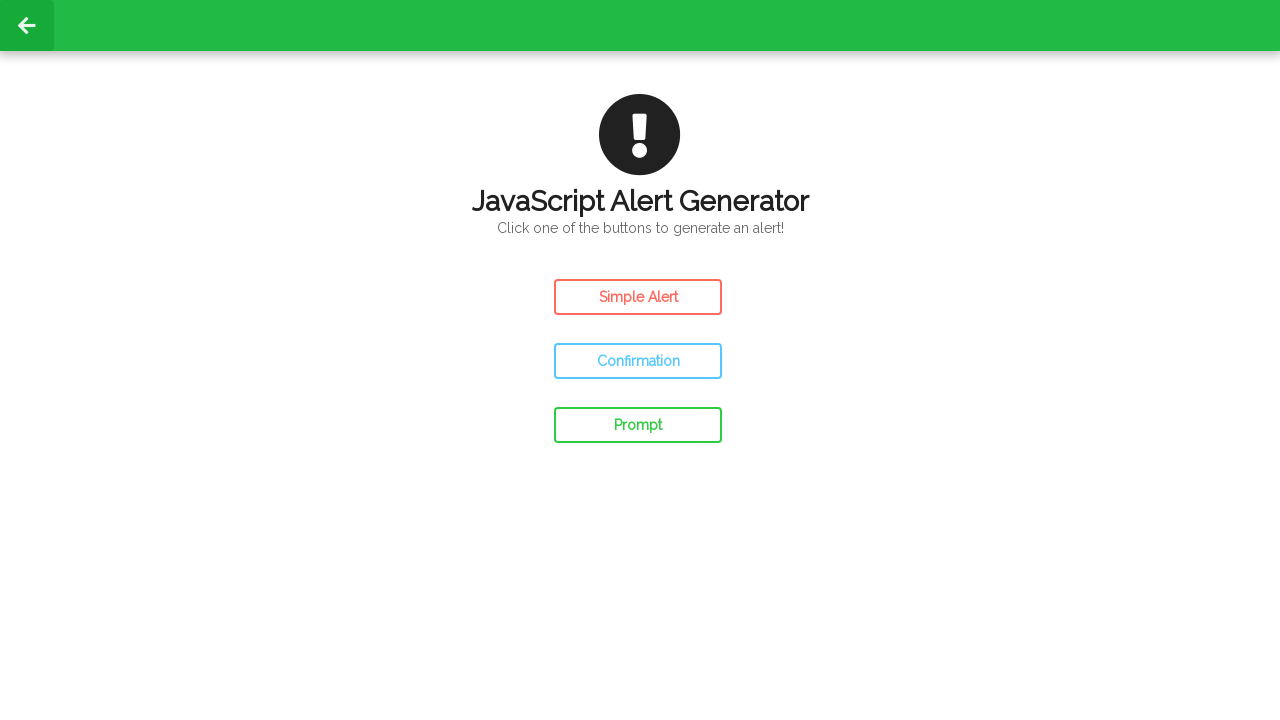

Set up dialog handler to accept prompt with custom message
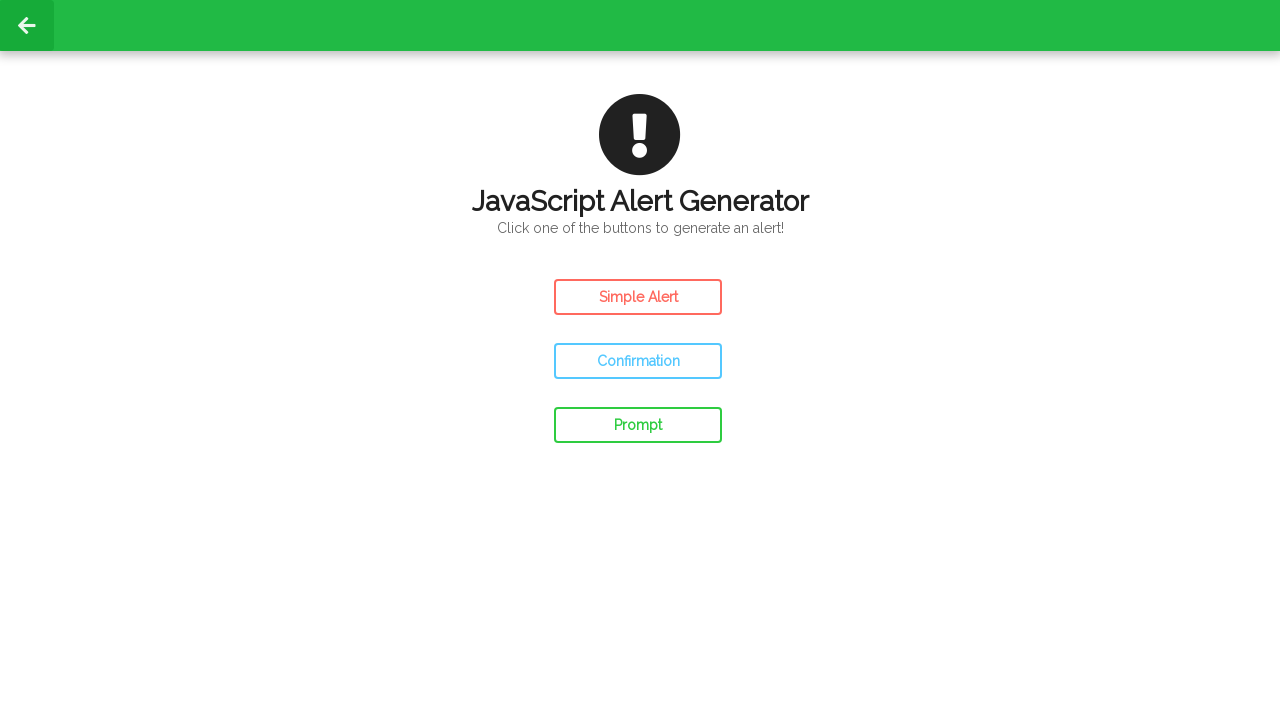

Clicked the Prompt Alert button at (638, 425) on #prompt
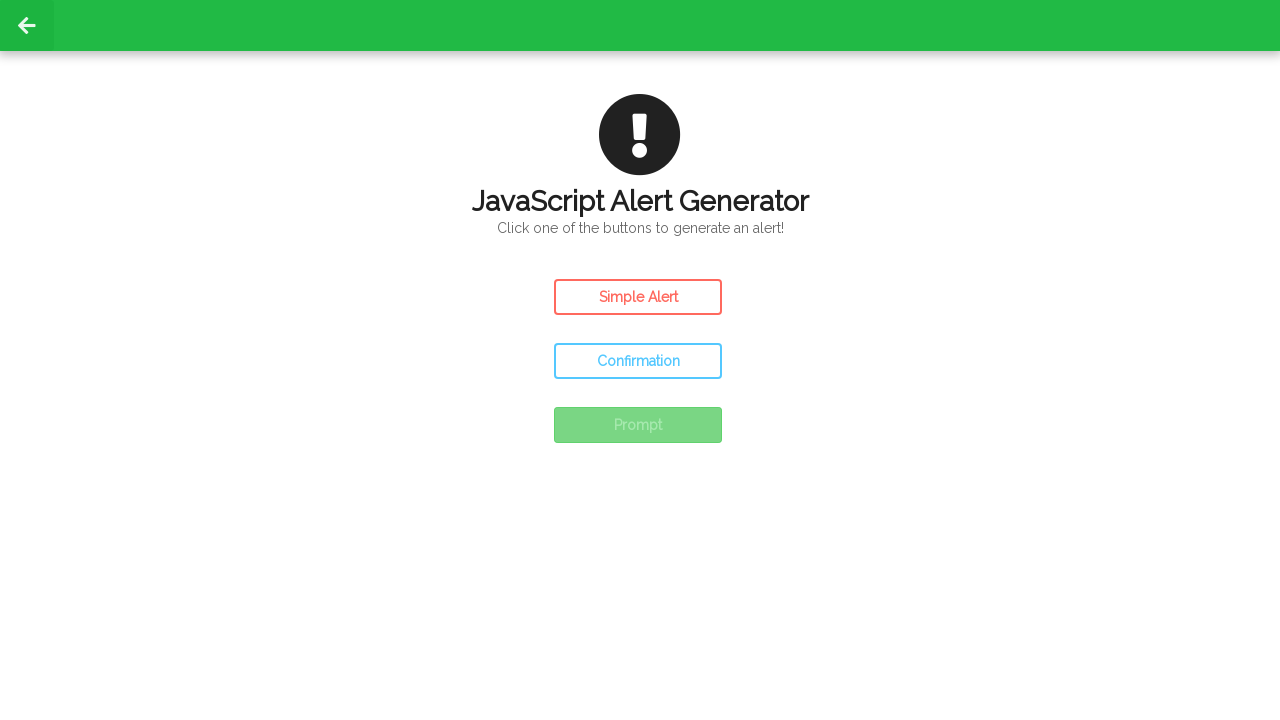

Waited for prompt alert interaction to complete
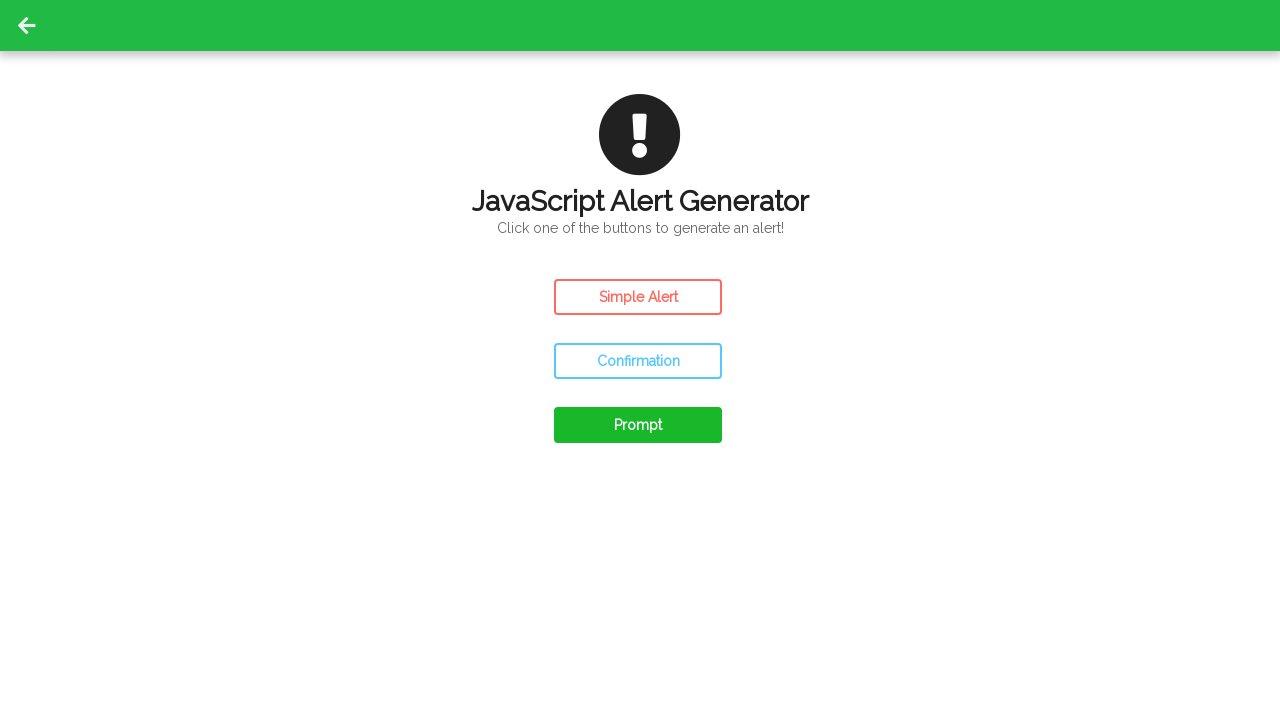

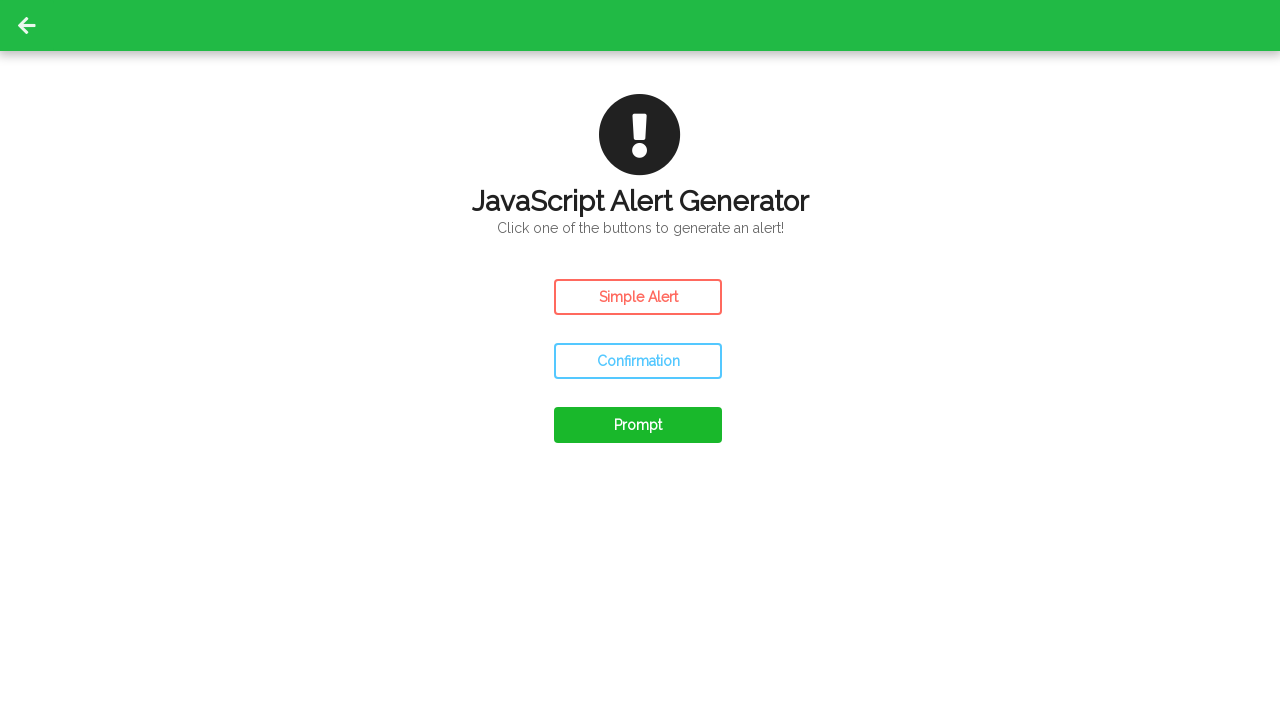